Tests a registration form by extracting a value from an image element's attribute, calculating a mathematical result, filling the answer field, checking a checkbox, selecting a radio button, and submitting the form

Starting URL: https://suninjuly.github.io/get_attribute.html

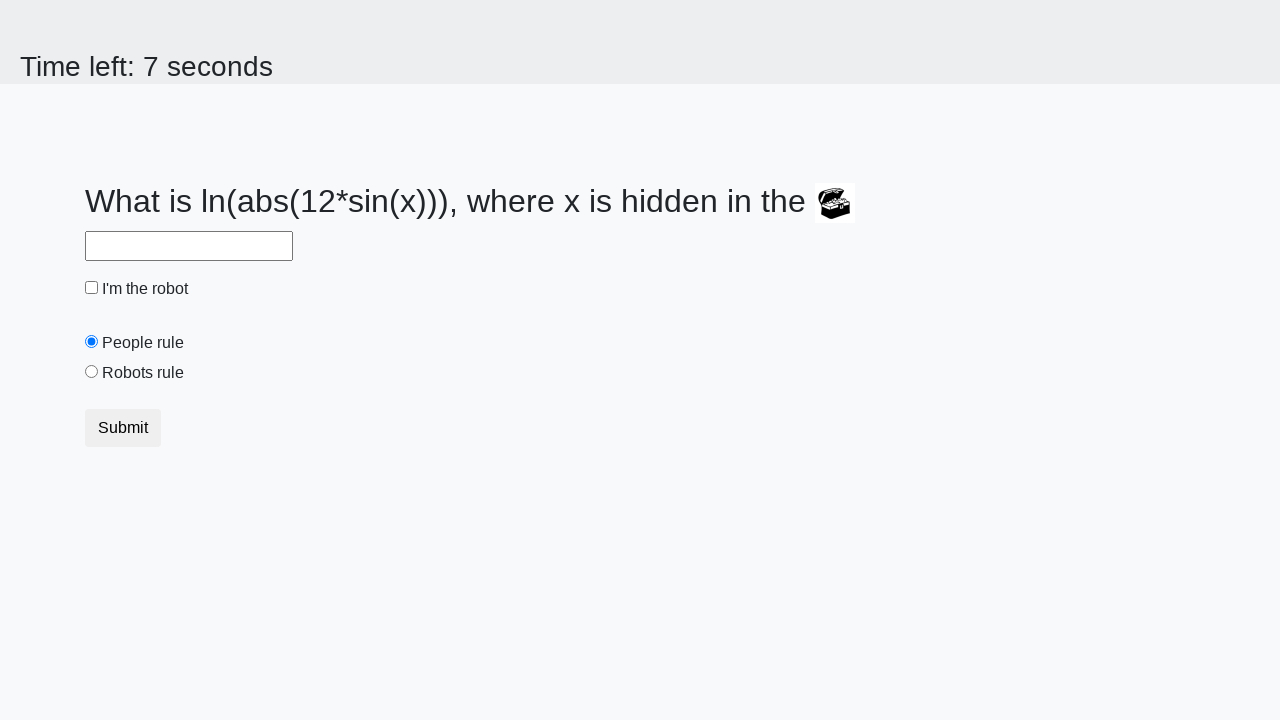

Extracted valuex attribute from treasure image element
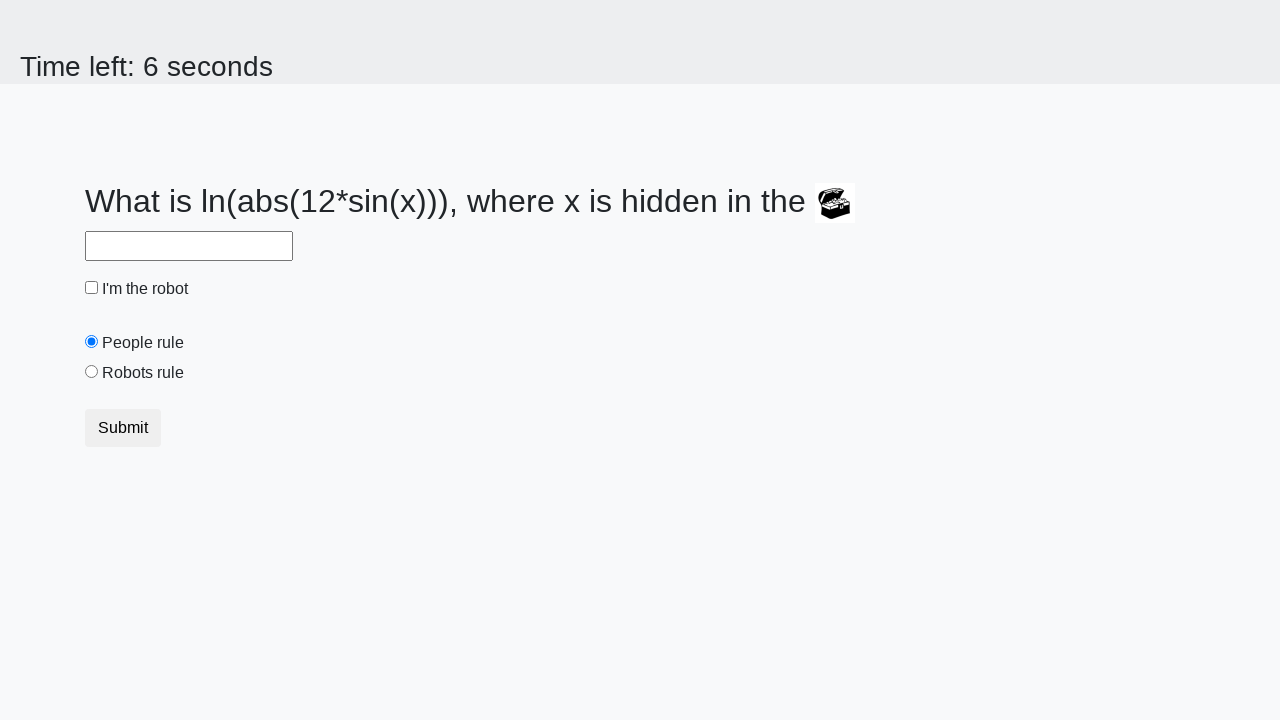

Calculated mathematical result using extracted value
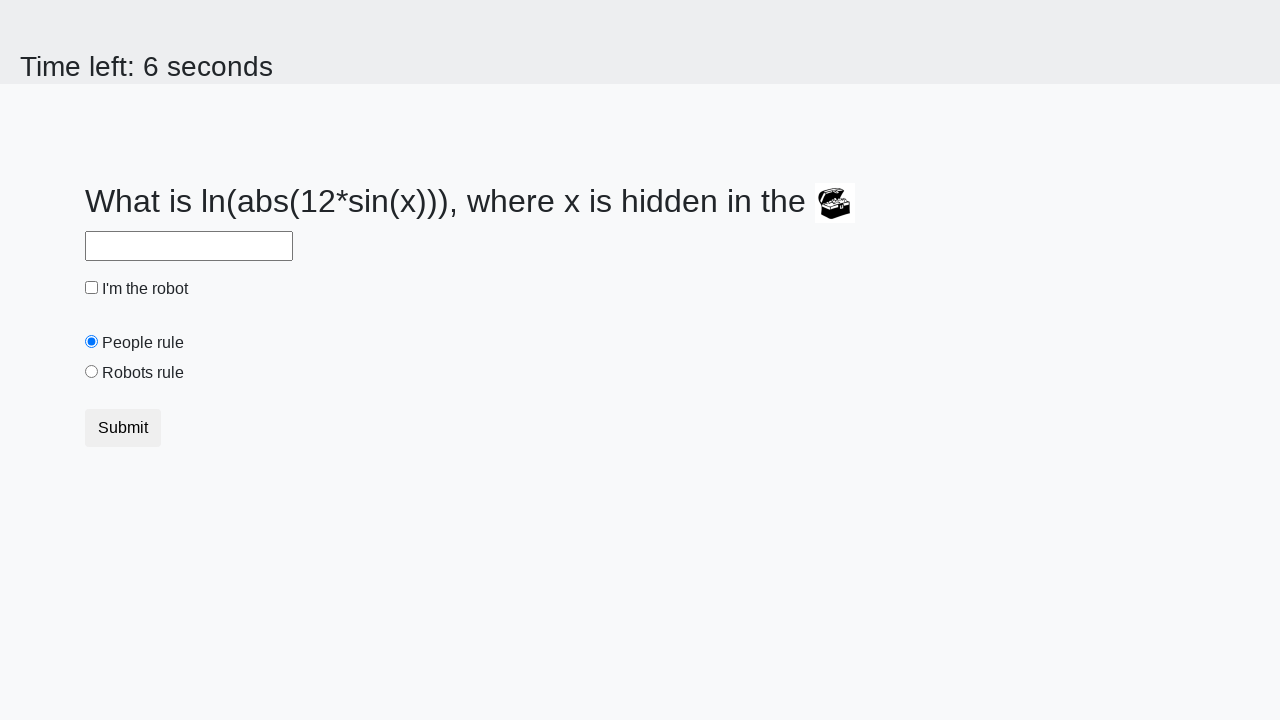

Filled answer field with calculated result on #answer
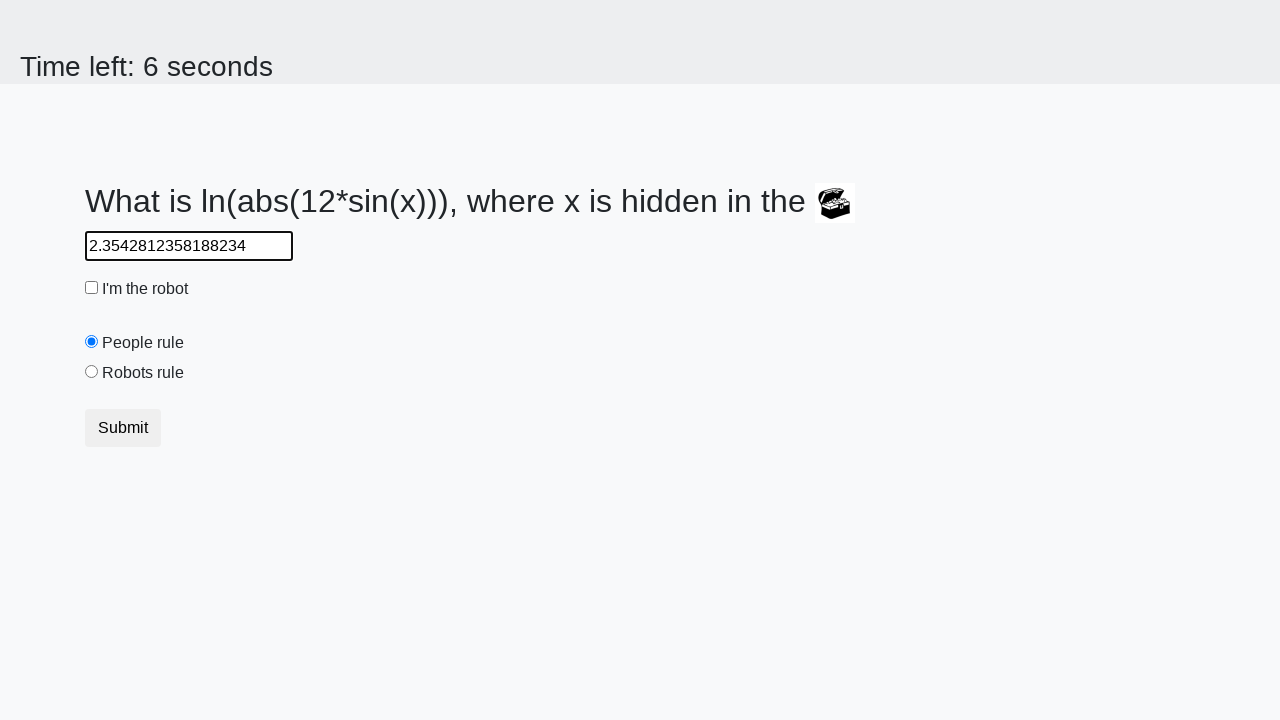

Checked the robot checkbox at (92, 288) on #robotCheckbox
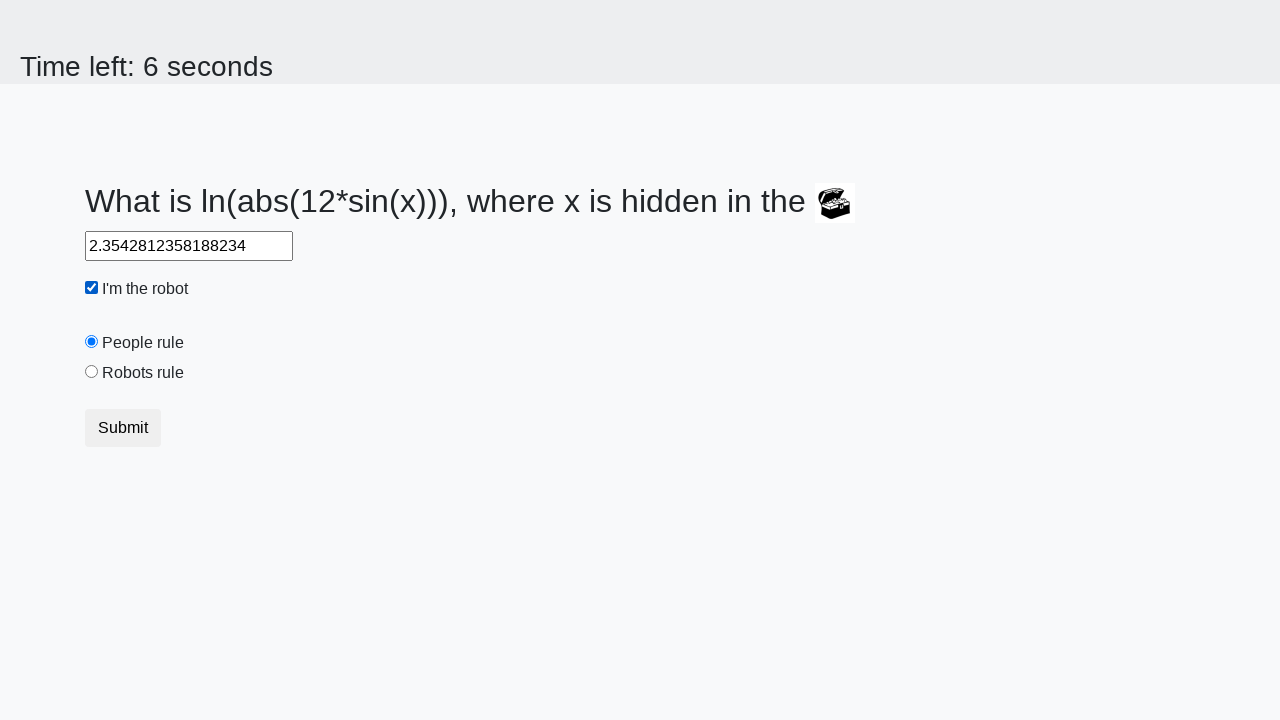

Selected the robots rule radio button at (92, 372) on #robotsRule
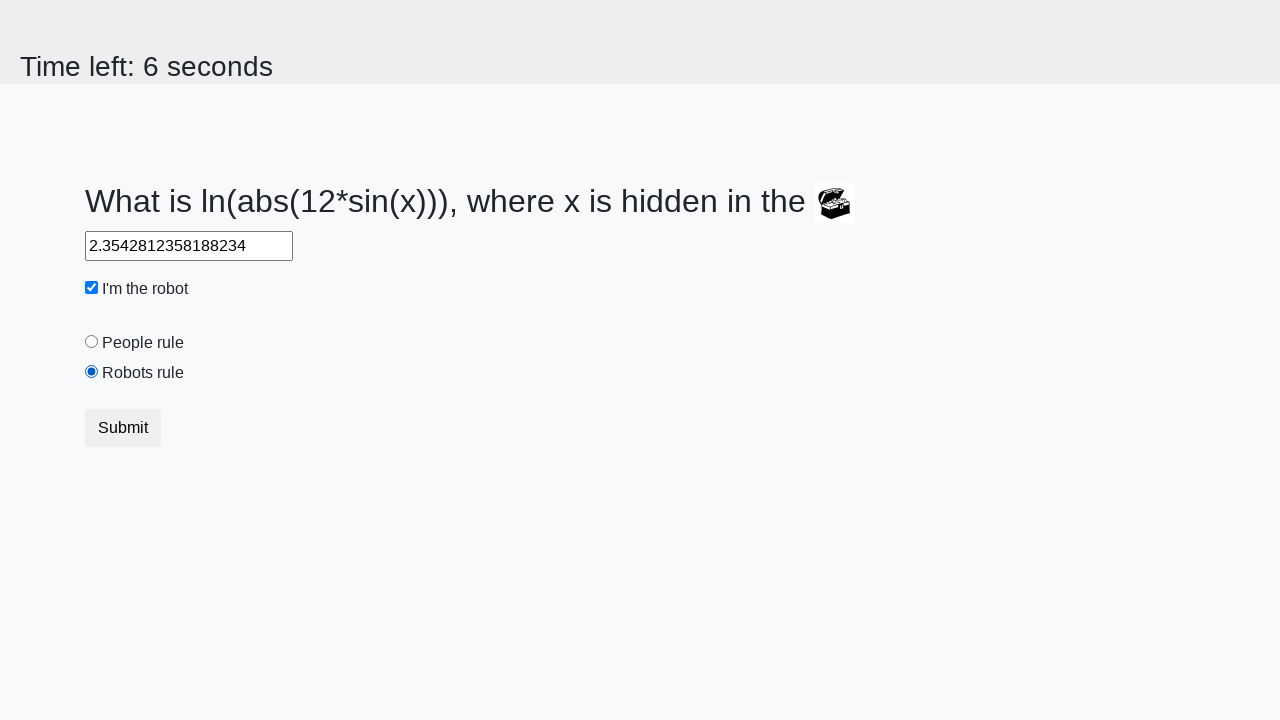

Submitted the registration form at (123, 428) on [type='submit']
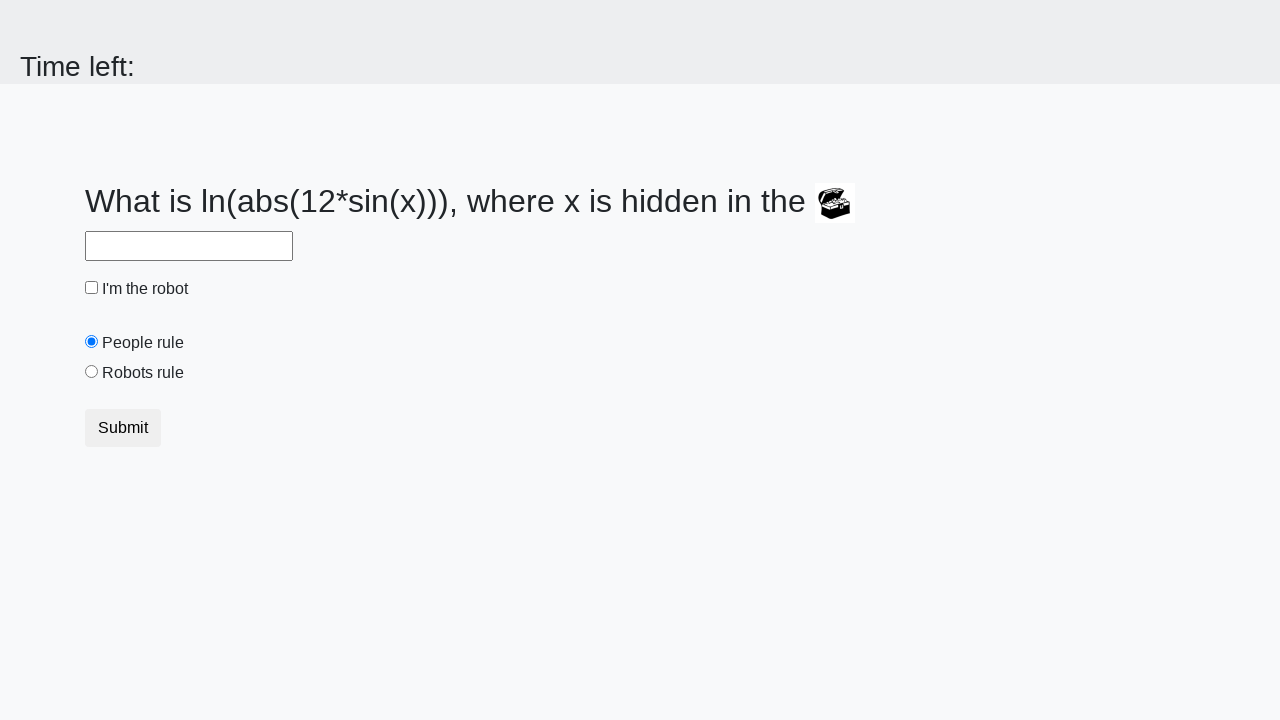

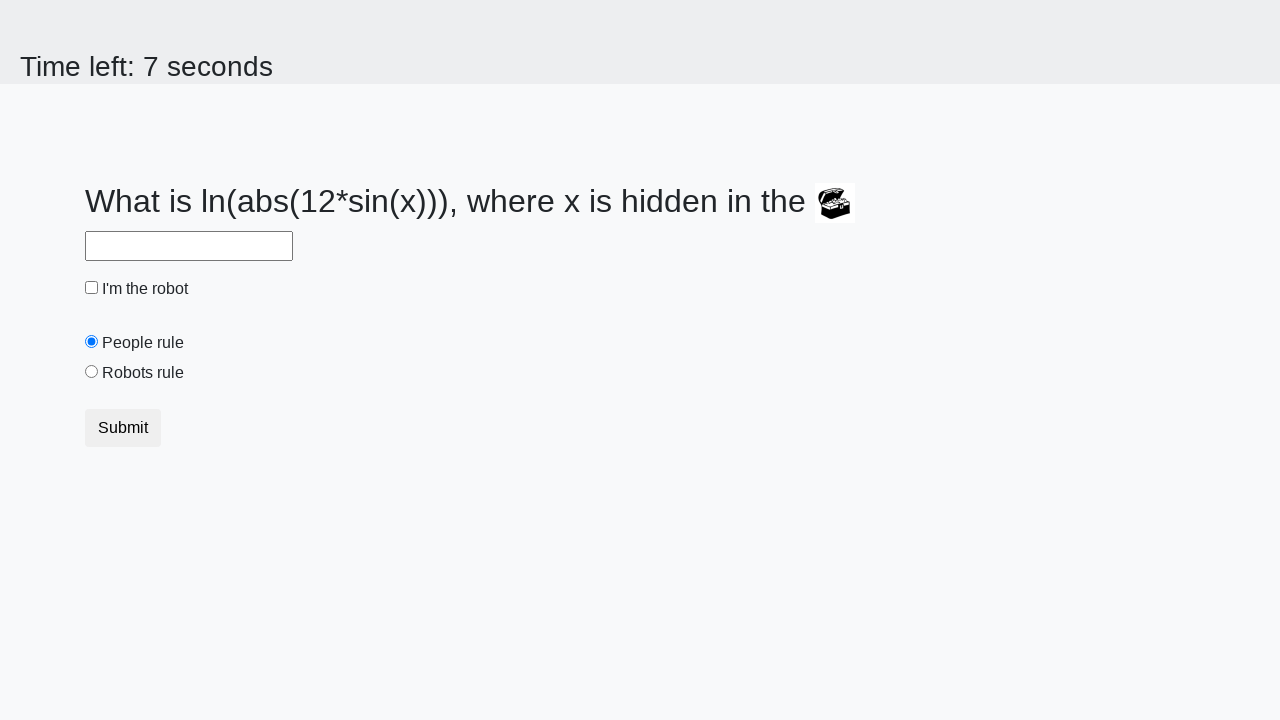